Tests browser window management functionality by getting and setting window dimensions and position, then toggling fullscreen and maximize modes on a jQuery UI page.

Starting URL: https://jqueryui.com/droppable/

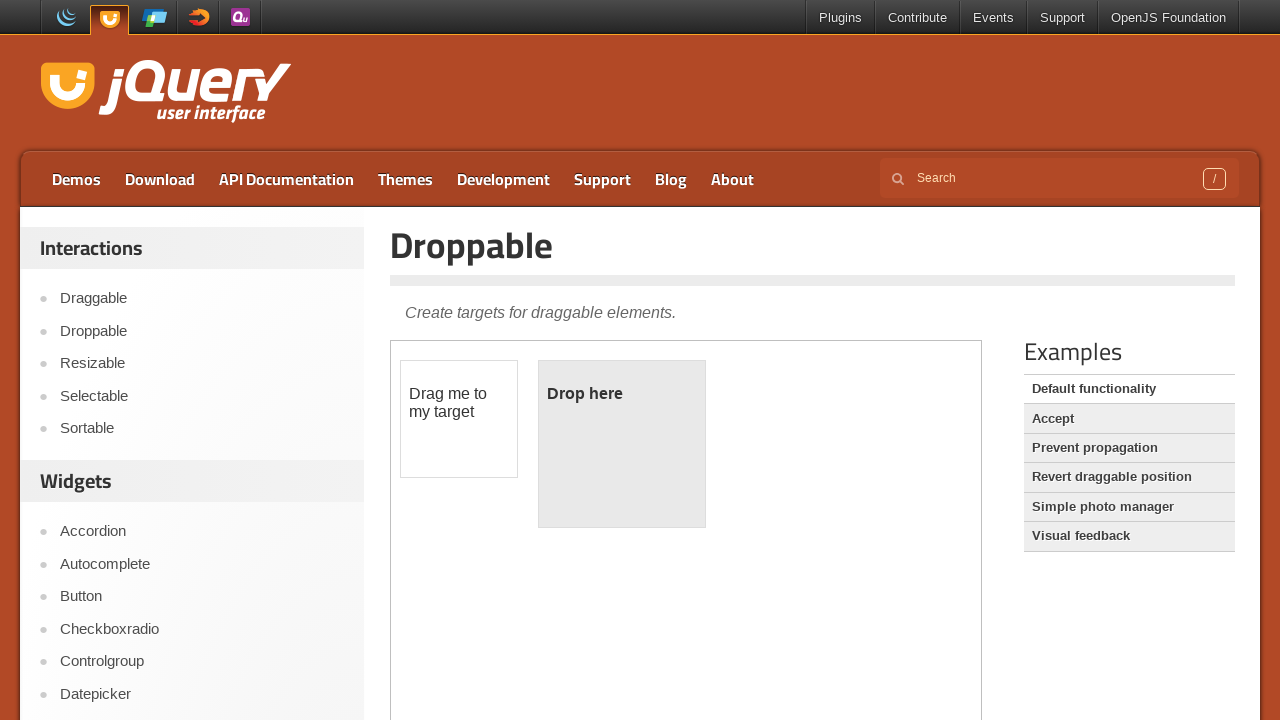

Retrieved initial viewport size
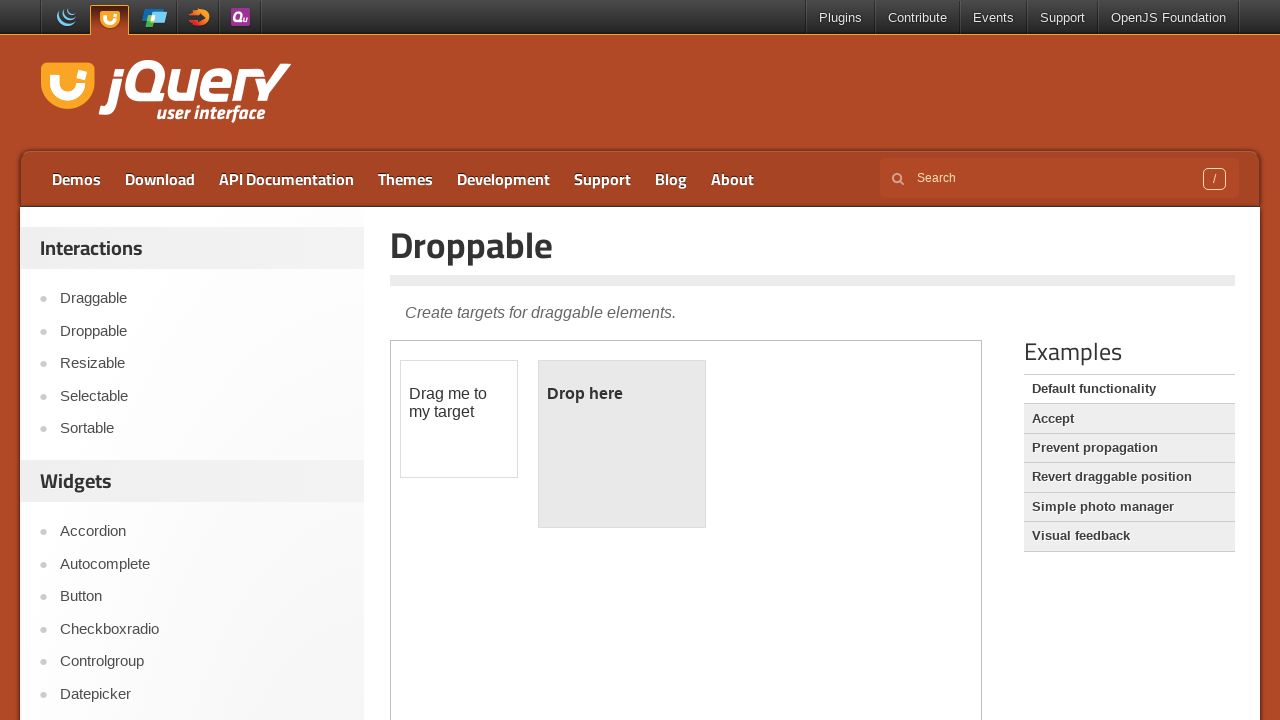

Set viewport size to 1000x900
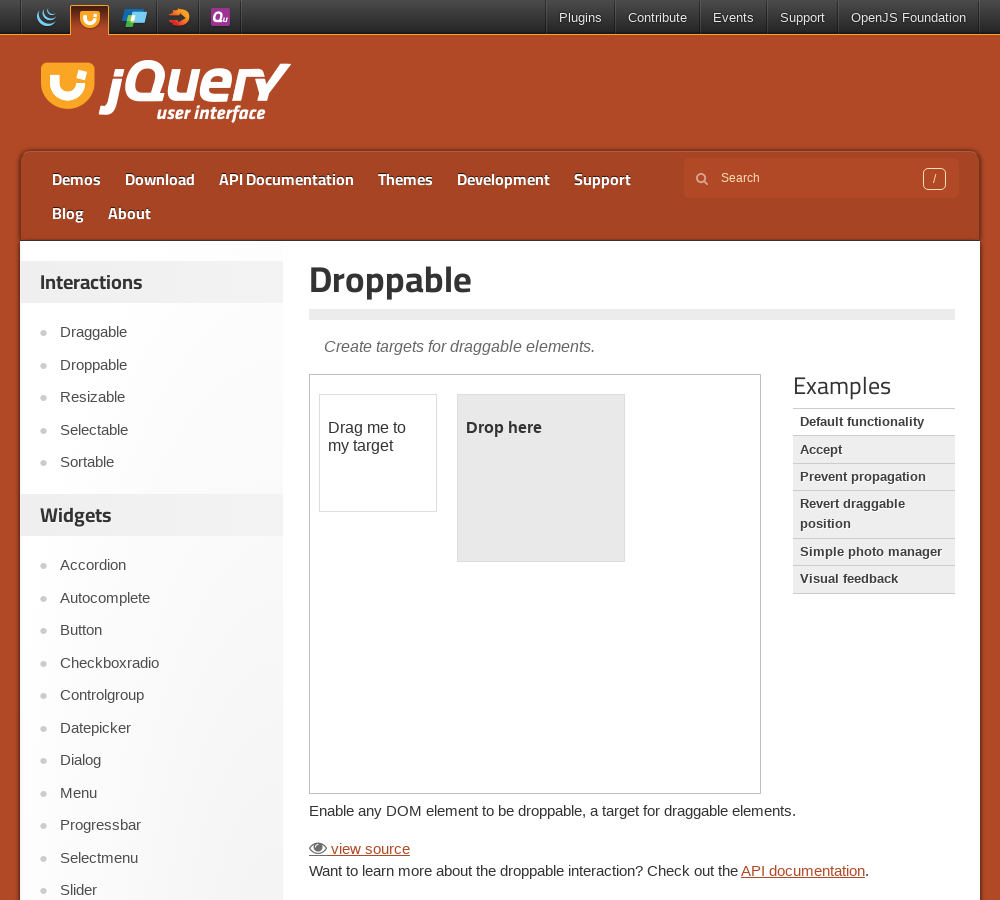

Waited 500ms for viewport change to take effect
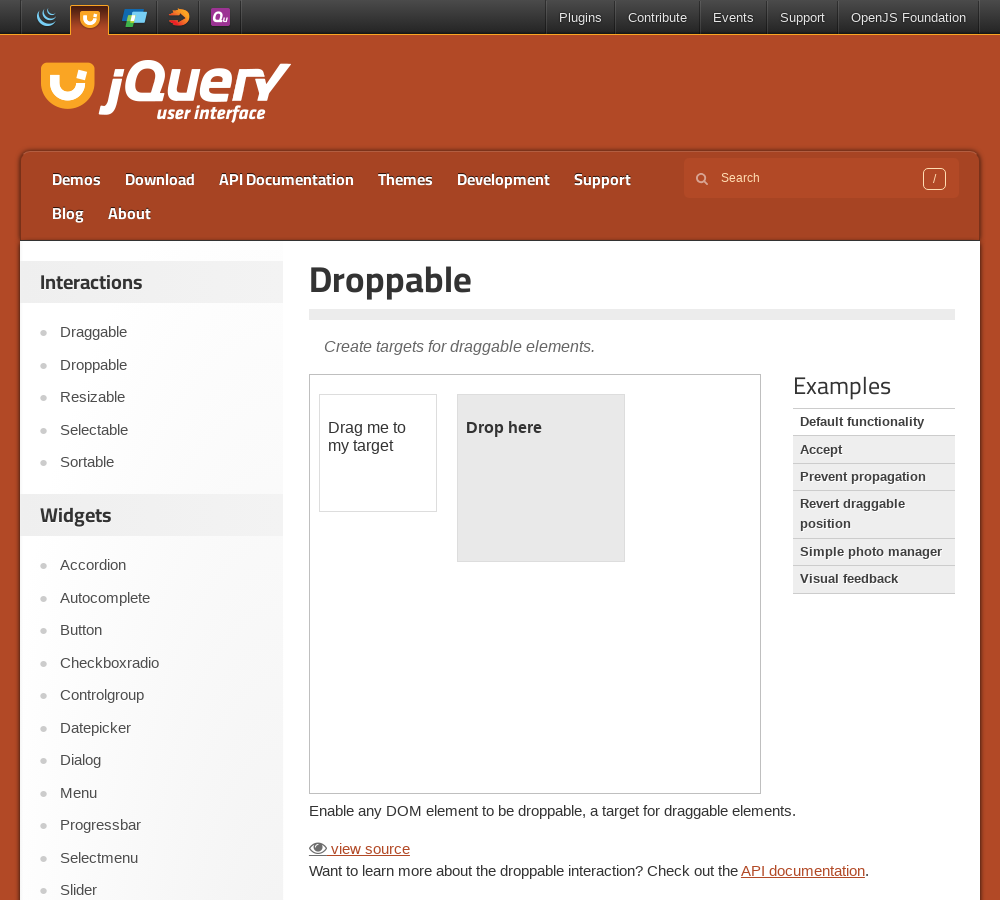

Verified new viewport size is 1000x900
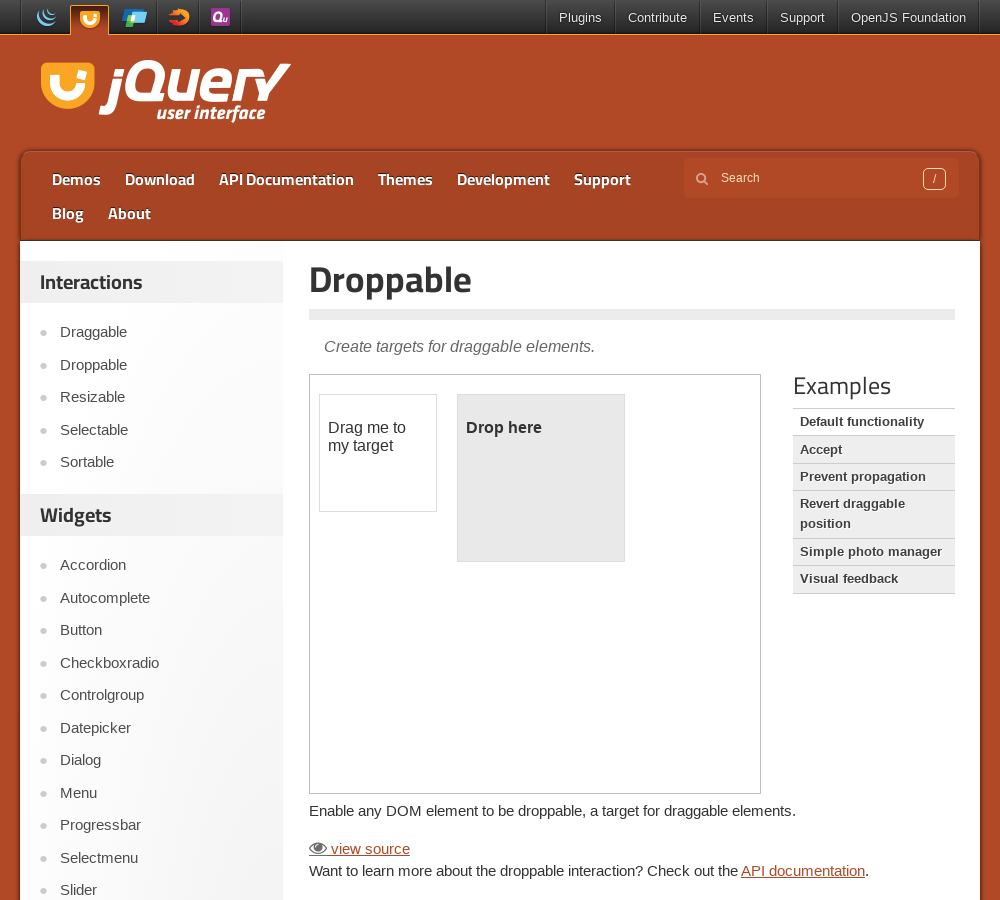

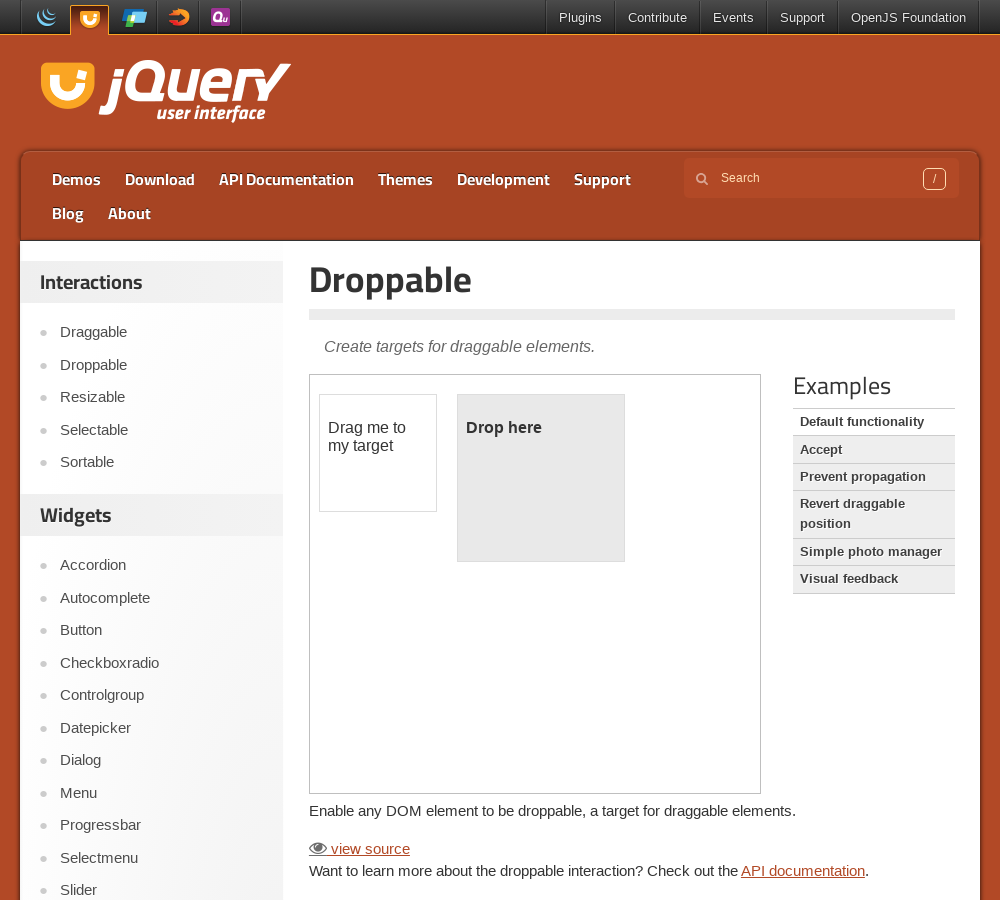